Tests e-commerce functionality by adding multiple items to cart, applying a promo code, and proceeding through checkout

Starting URL: https://www.rahulshettyacademy.com/seleniumPractise/

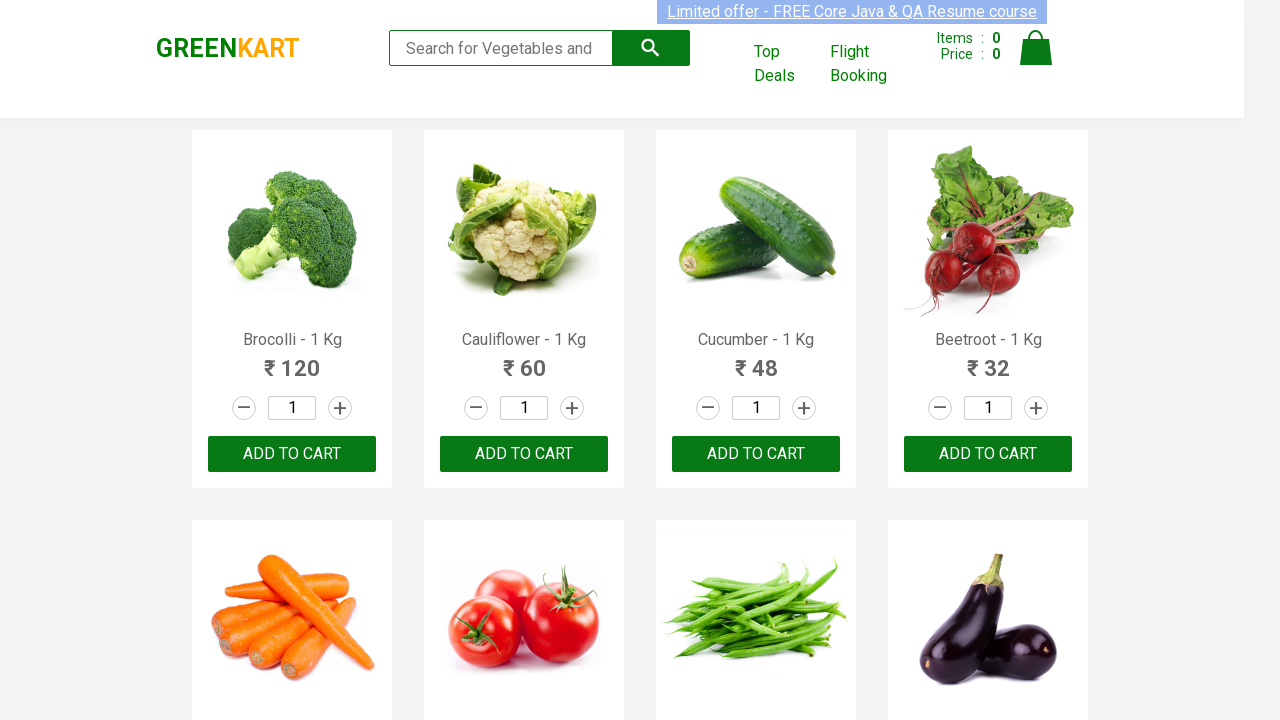

Retrieved all product names from the product list
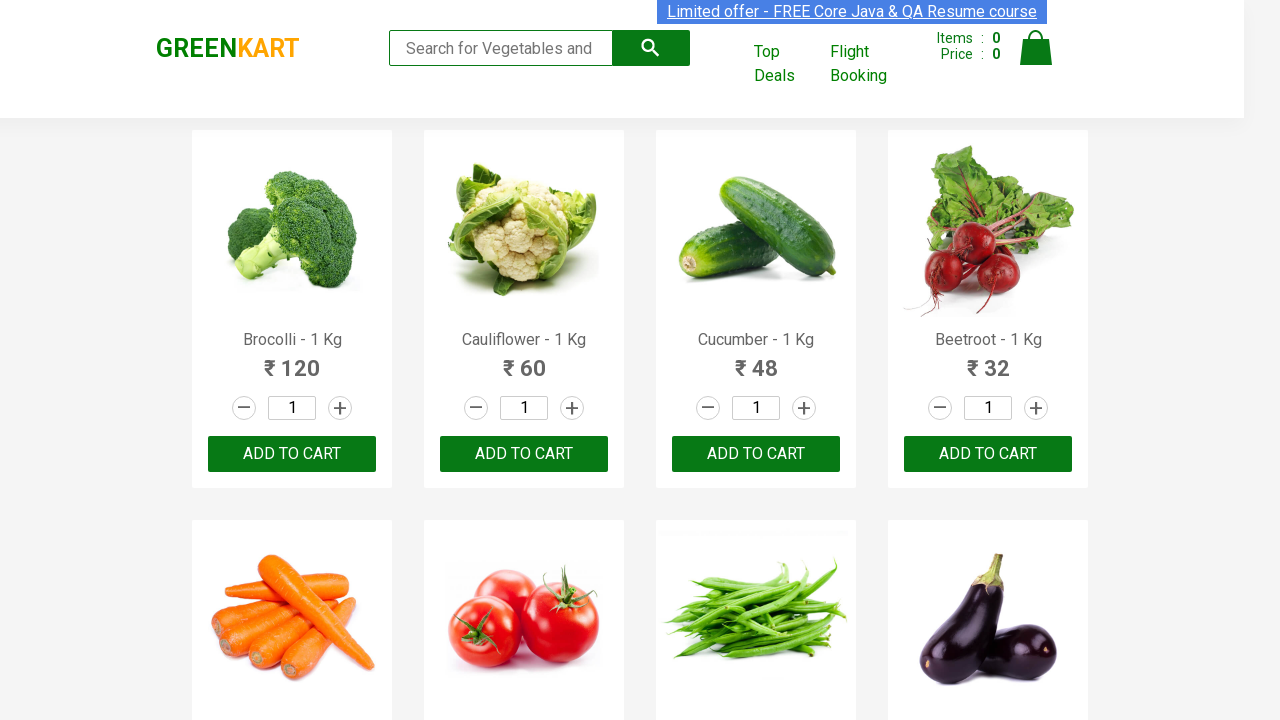

Retrieved all add-to-cart buttons
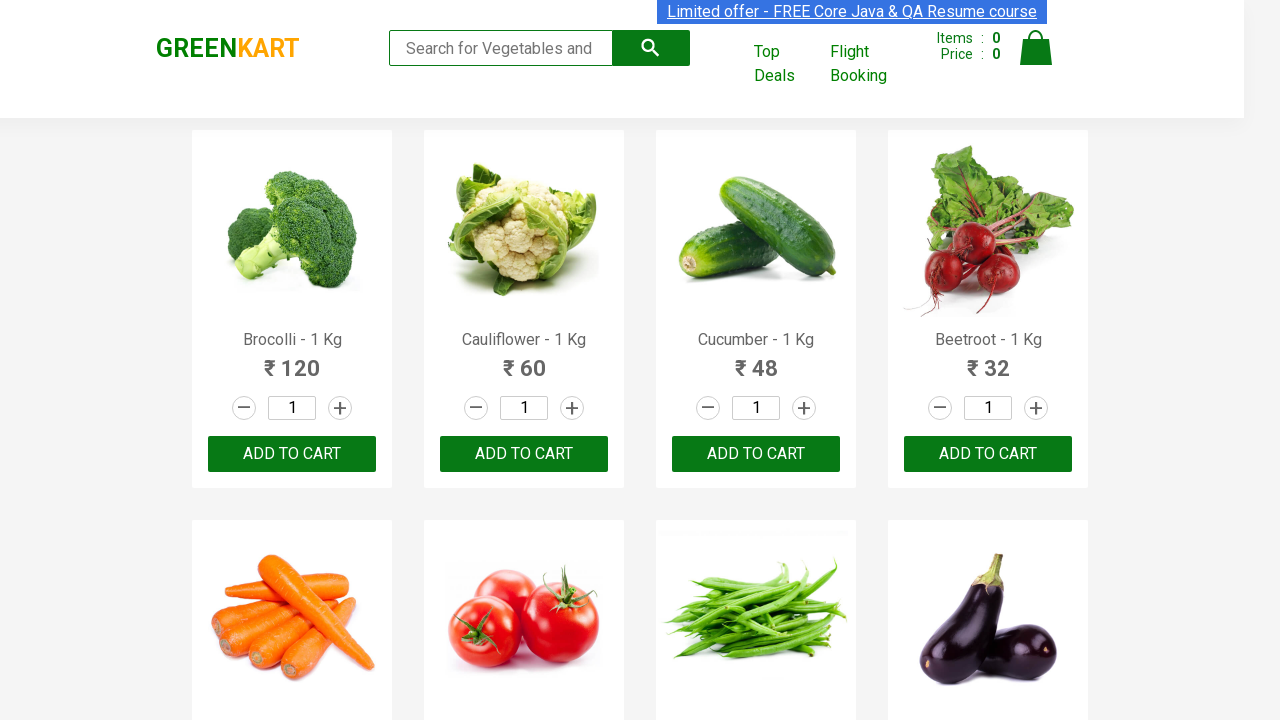

Added 'Brocolli' to cart at (292, 454) on div.product-action button >> nth=0
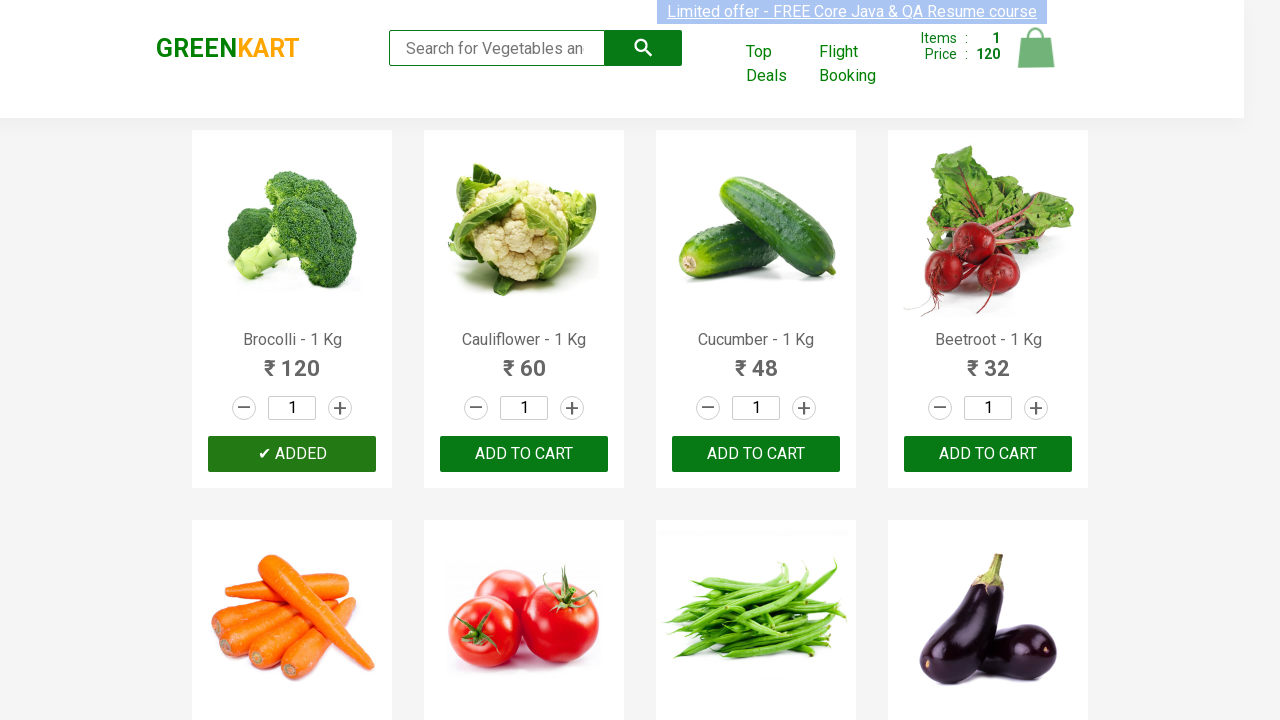

Added 'Cucumber' to cart at (756, 454) on div.product-action button >> nth=2
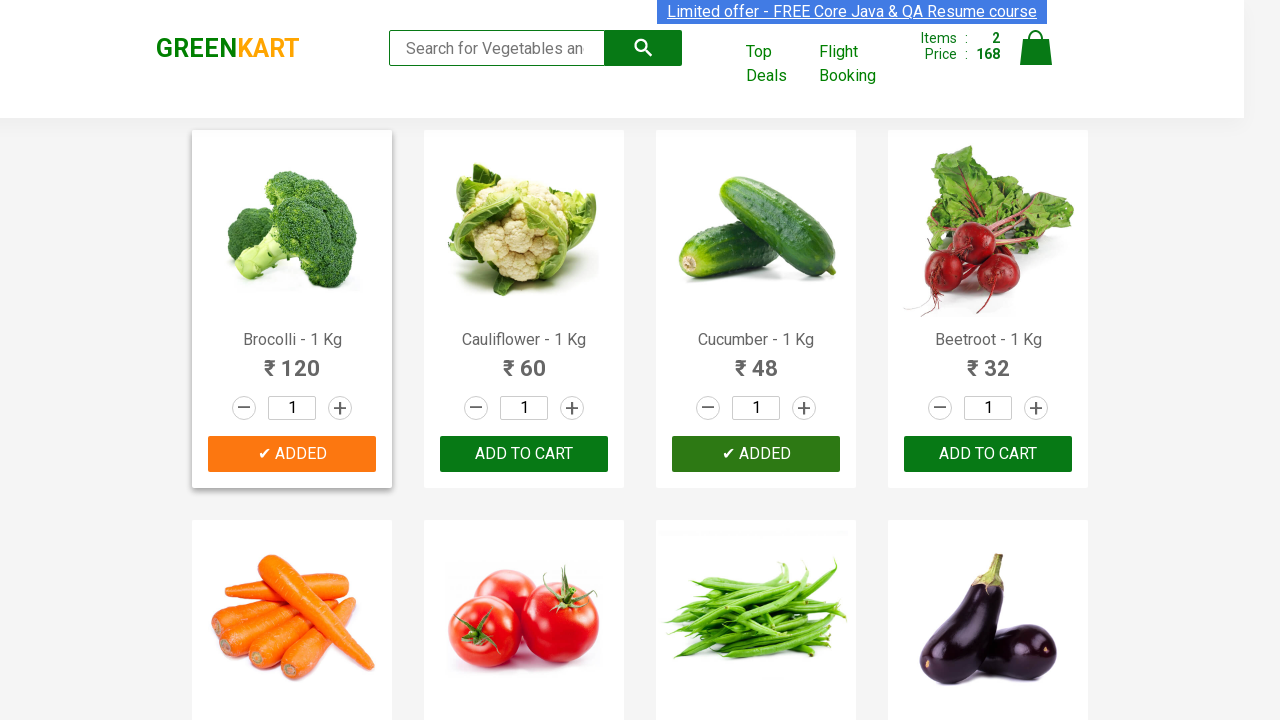

Added 'Beetroot' to cart at (988, 454) on div.product-action button >> nth=3
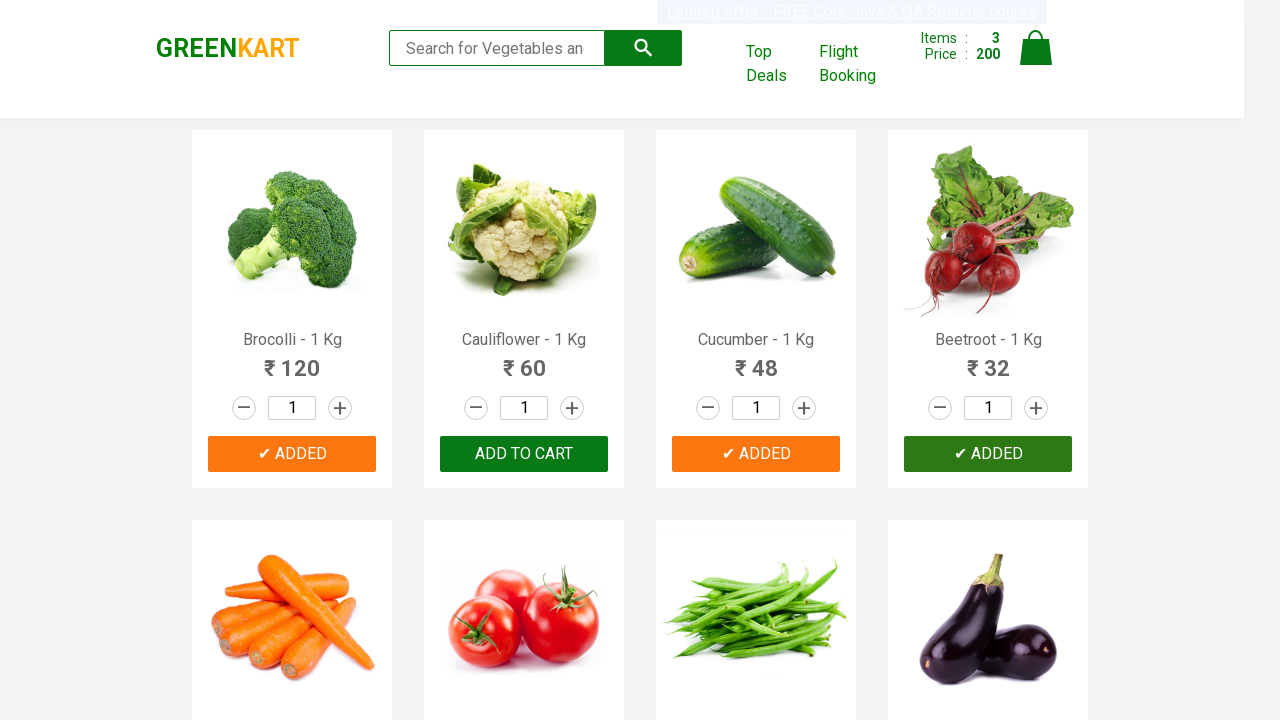

Added 'Carrot' to cart at (292, 360) on div.product-action button >> nth=4
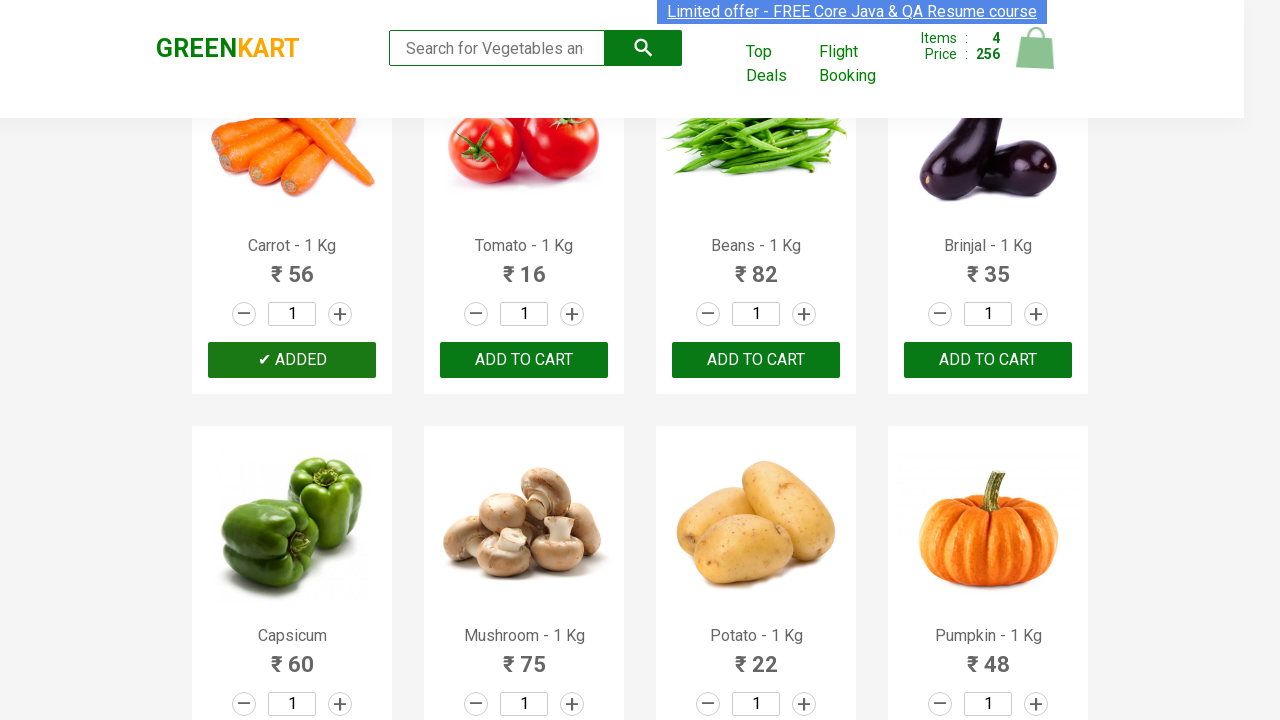

Clicked on the cart icon to view cart at (1036, 48) on img[alt='Cart']
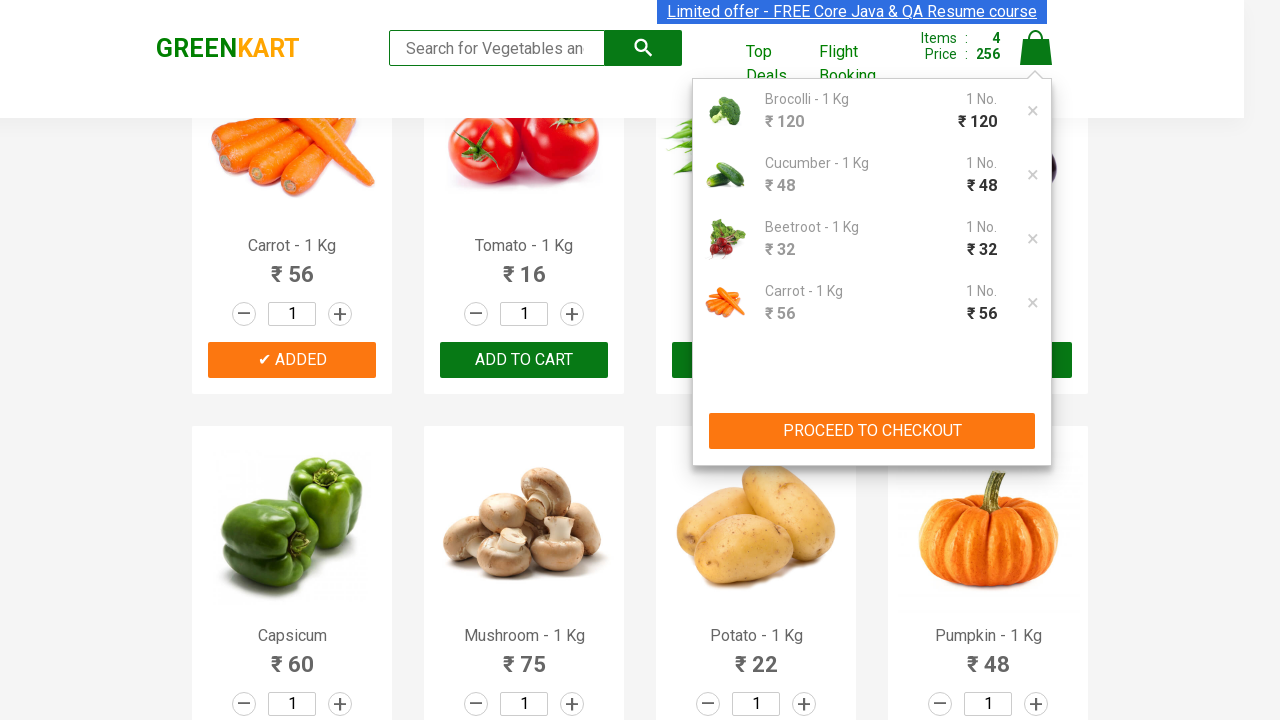

Clicked 'PROCEED TO CHECKOUT' button at (872, 431) on xpath=//button[text()='PROCEED TO CHECKOUT']
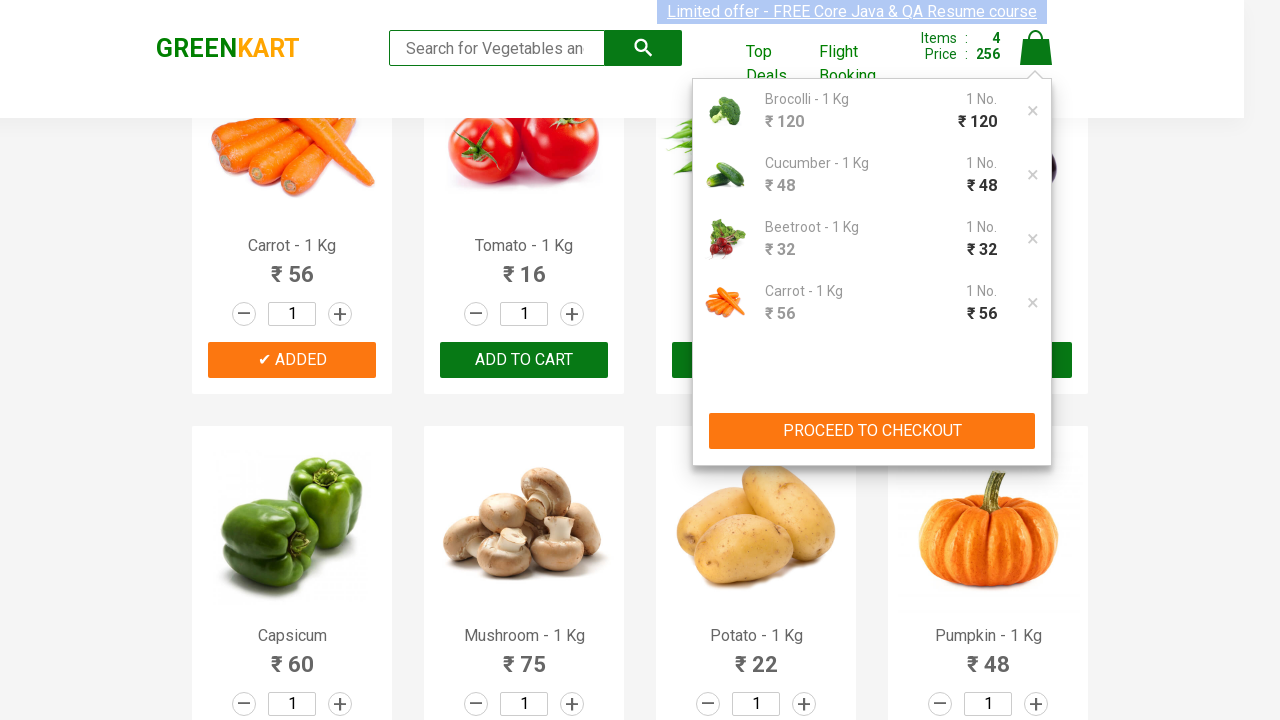

Filled promo code input with 'rahulshettyacademy' on input.promoCode
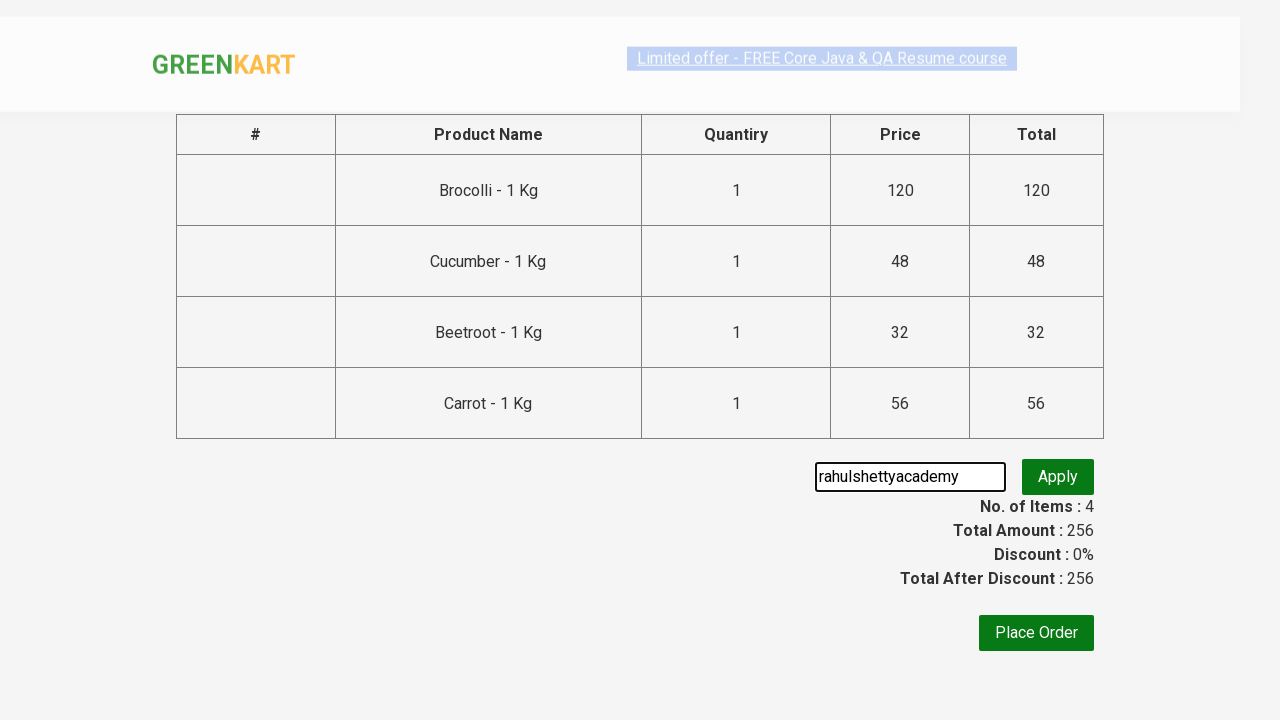

Clicked promo code apply button at (1058, 489) on button.promoBtn
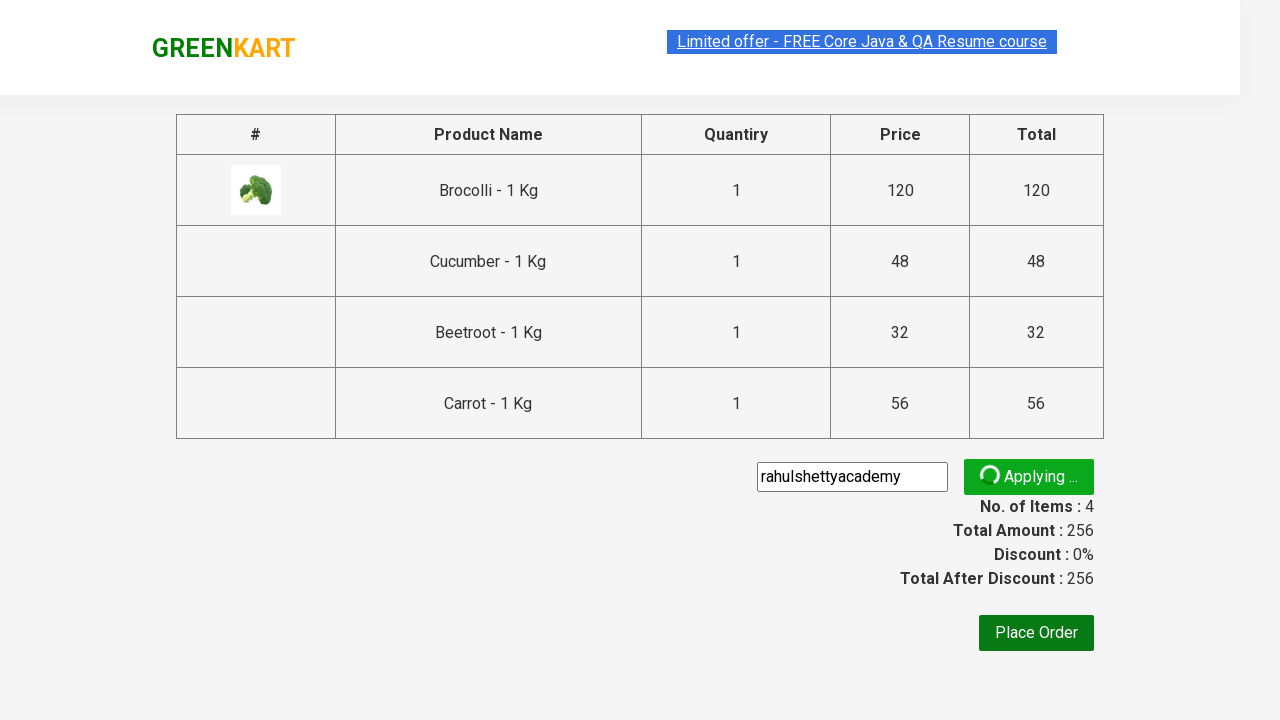

Promo code confirmation message appeared
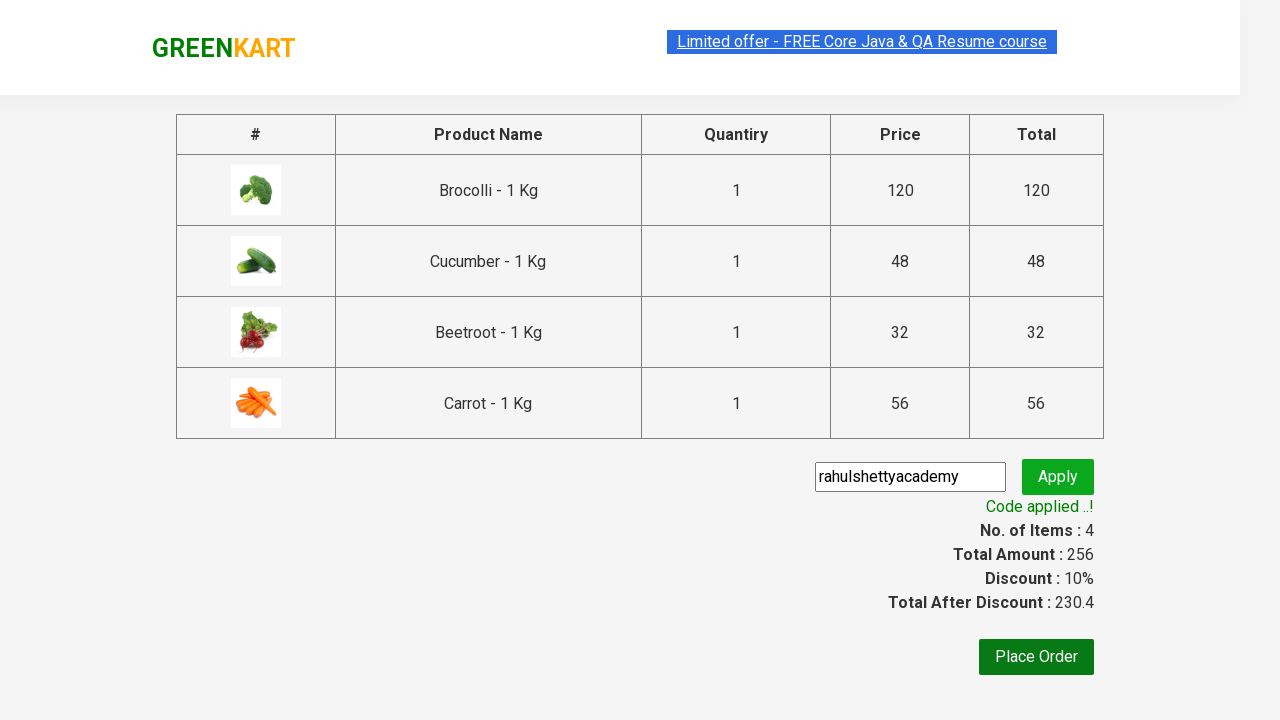

Clicked 'Place Order' button to complete purchase at (1036, 657) on xpath=//button[text()='Place Order']
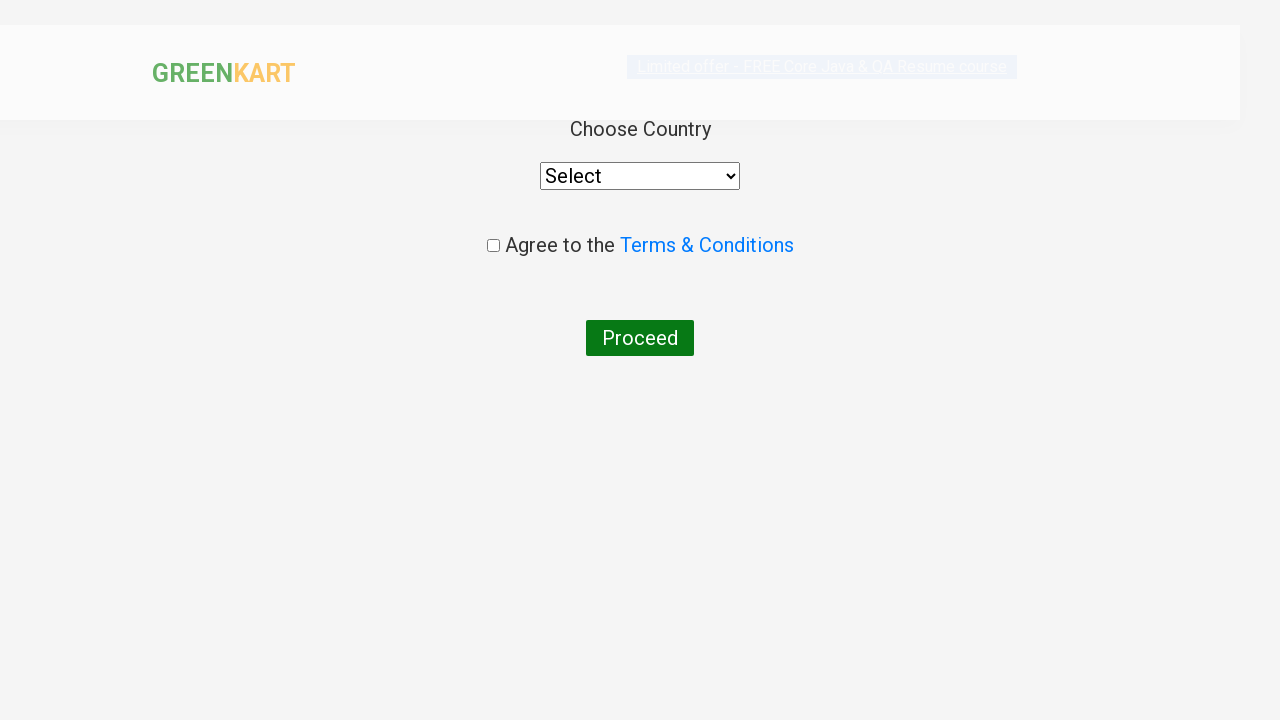

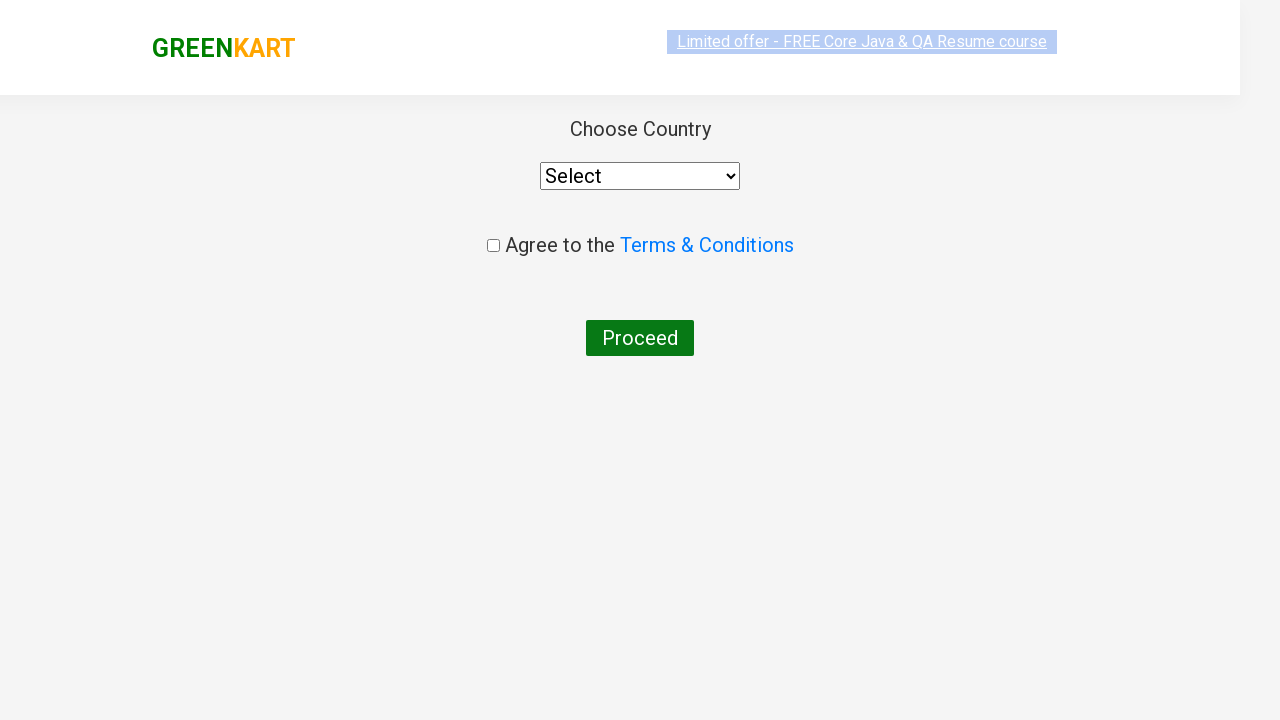